Navigates to the Sudoku expert puzzle page and clicks at a specific coordinate position on the puzzle grid.

Starting URL: https://sudoku.com/expert/

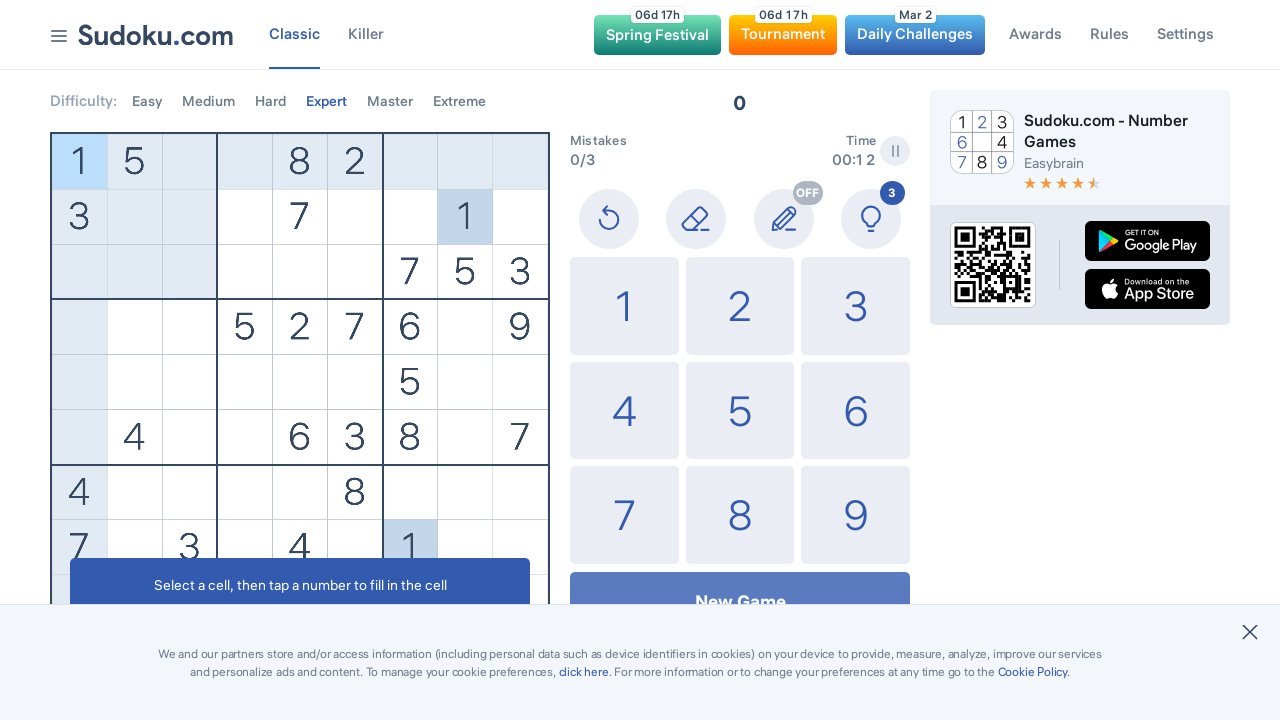

Navigated to Sudoku expert puzzle page
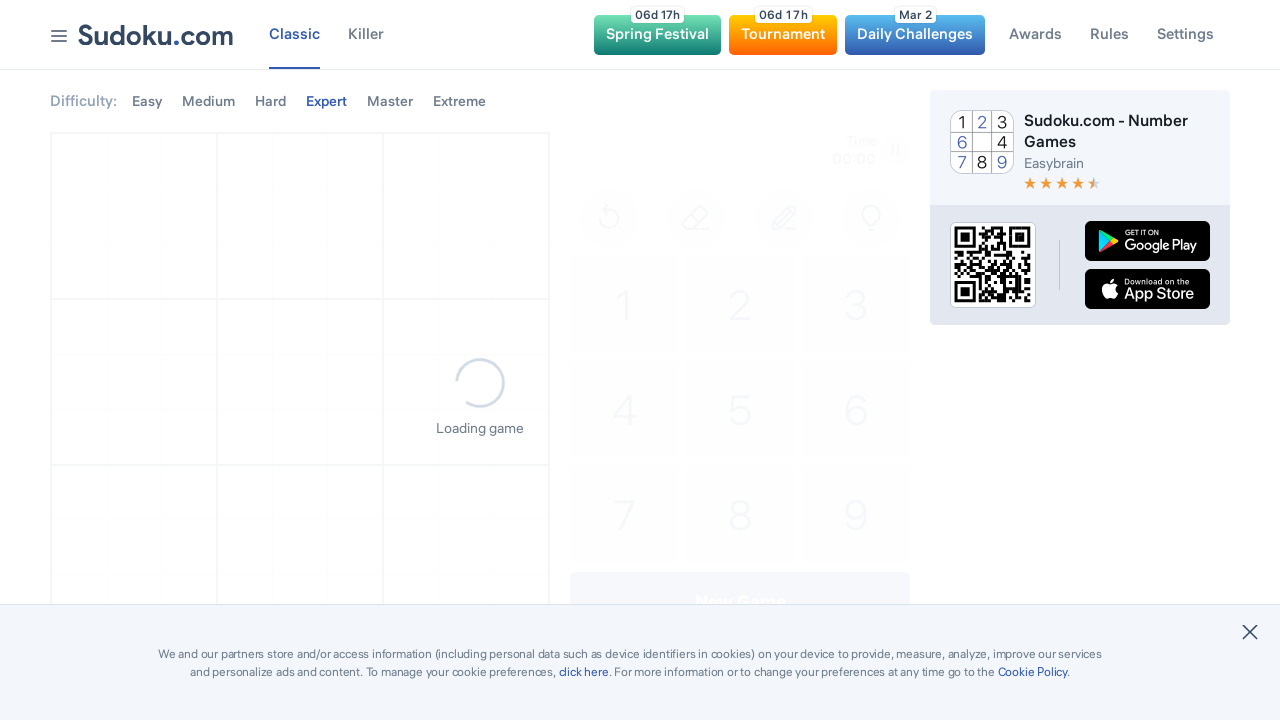

Clicked at coordinates (300, 320) on the puzzle grid at (300, 320)
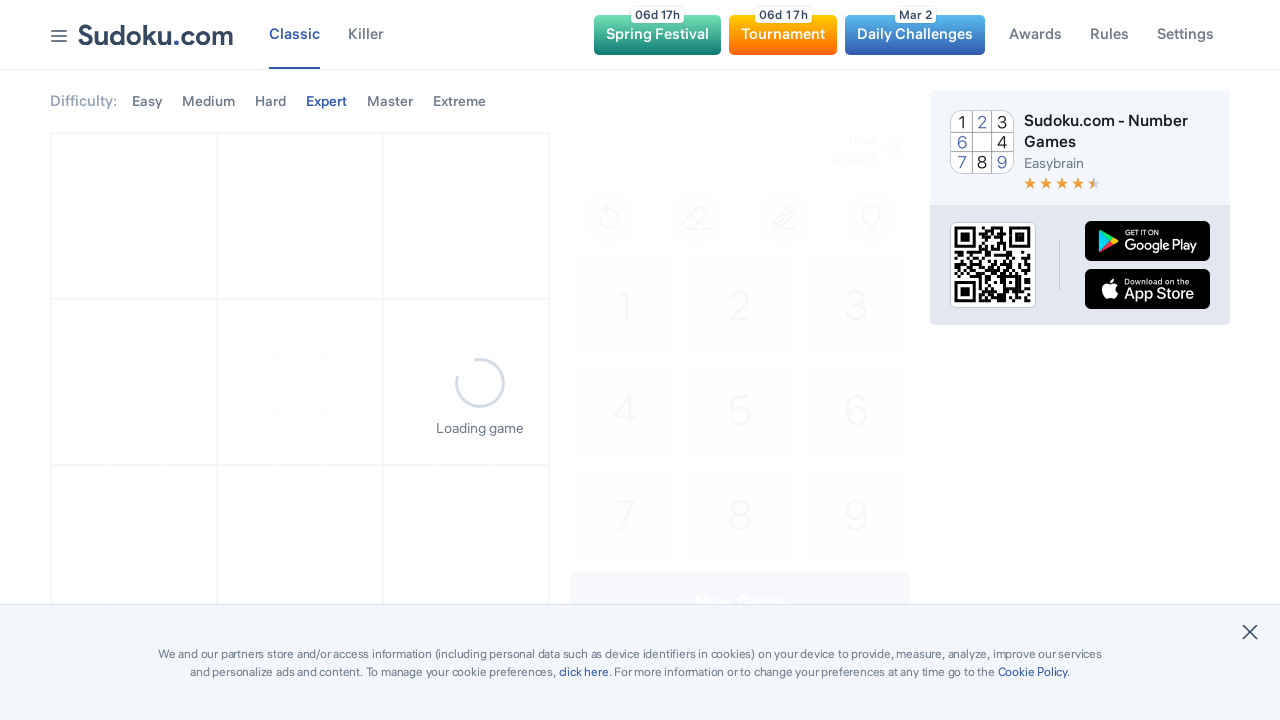

Waited 2 seconds to observe the result
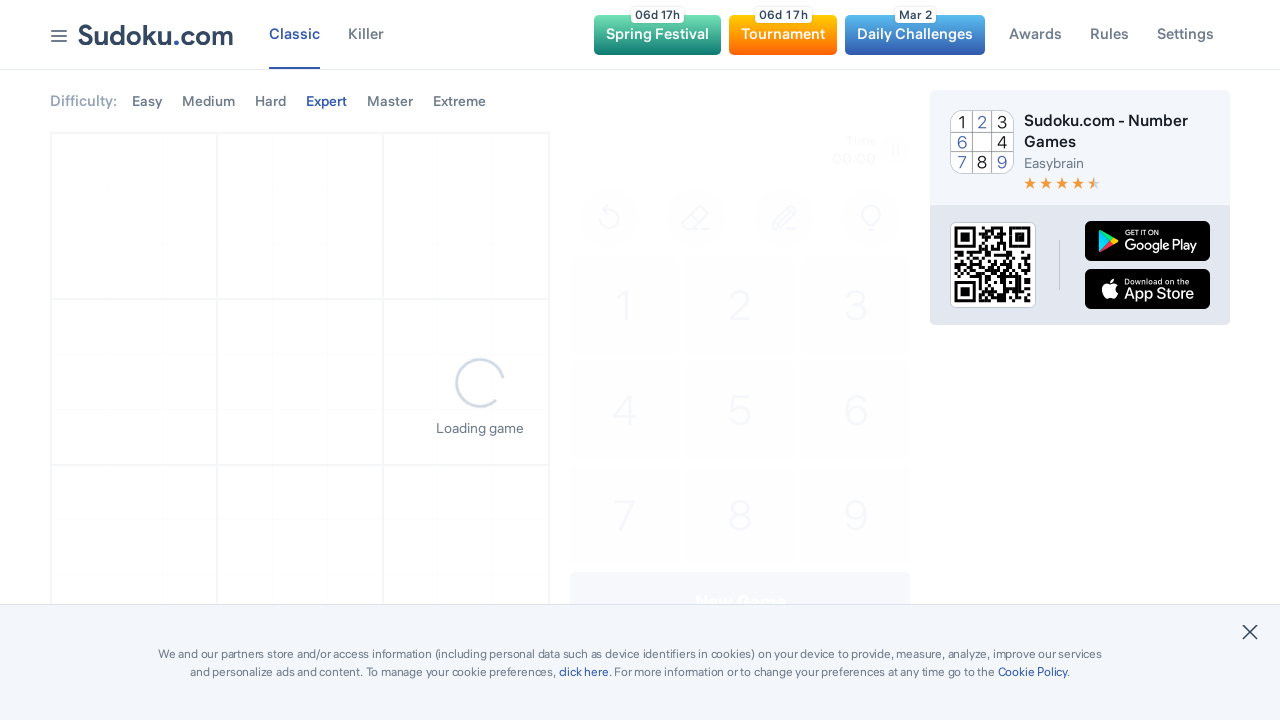

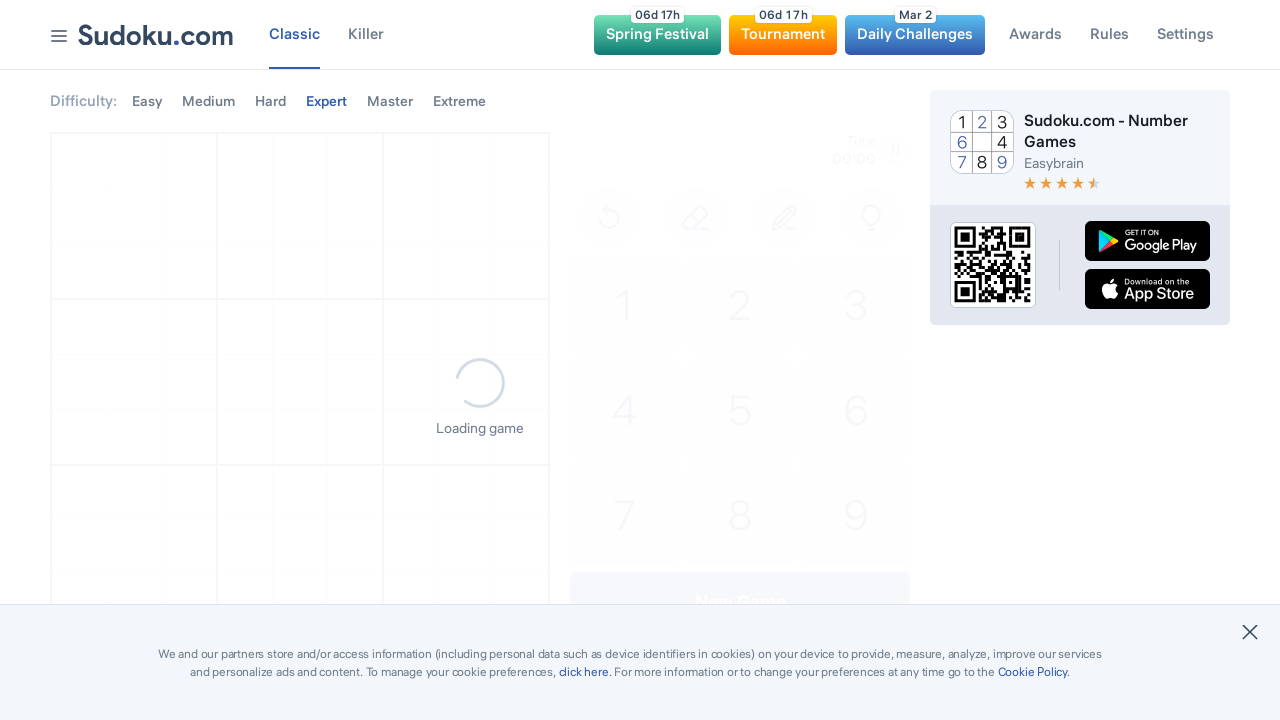